Tests that pressing Escape cancels edits and reverts to original text

Starting URL: https://demo.playwright.dev/todomvc

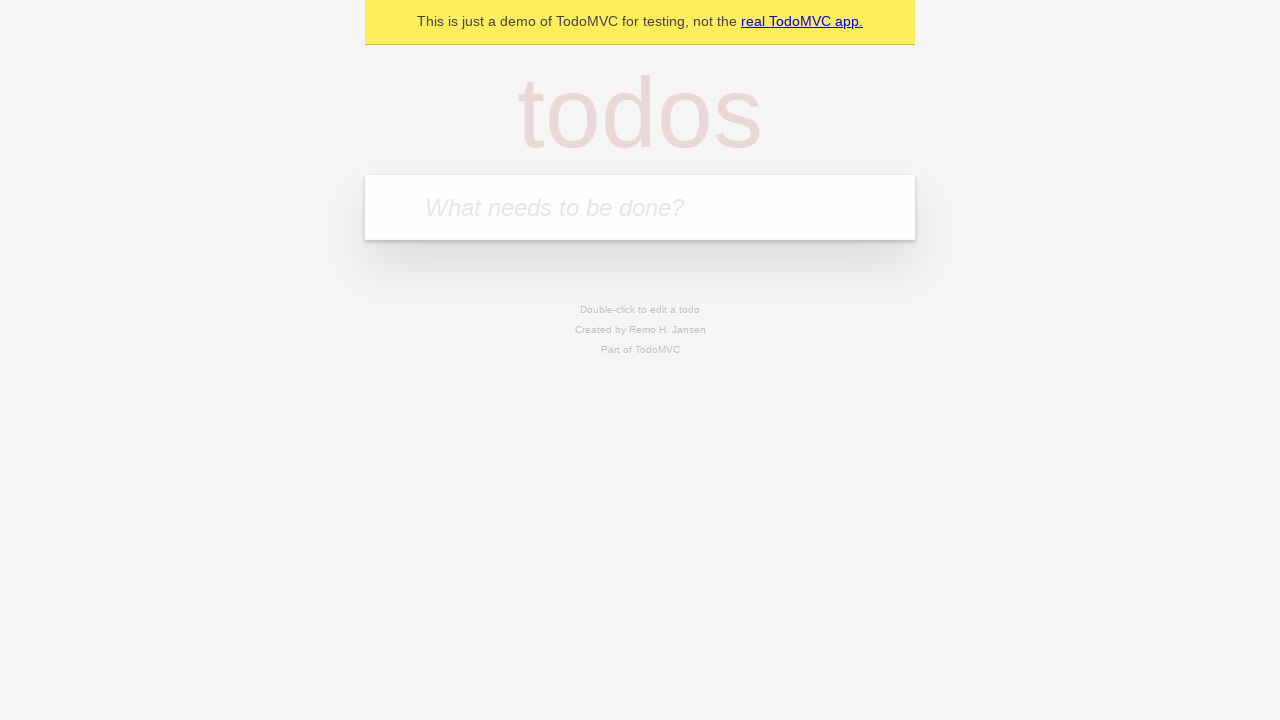

Filled new todo input with 'buy some cheese' on internal:attr=[placeholder="What needs to be done?"i]
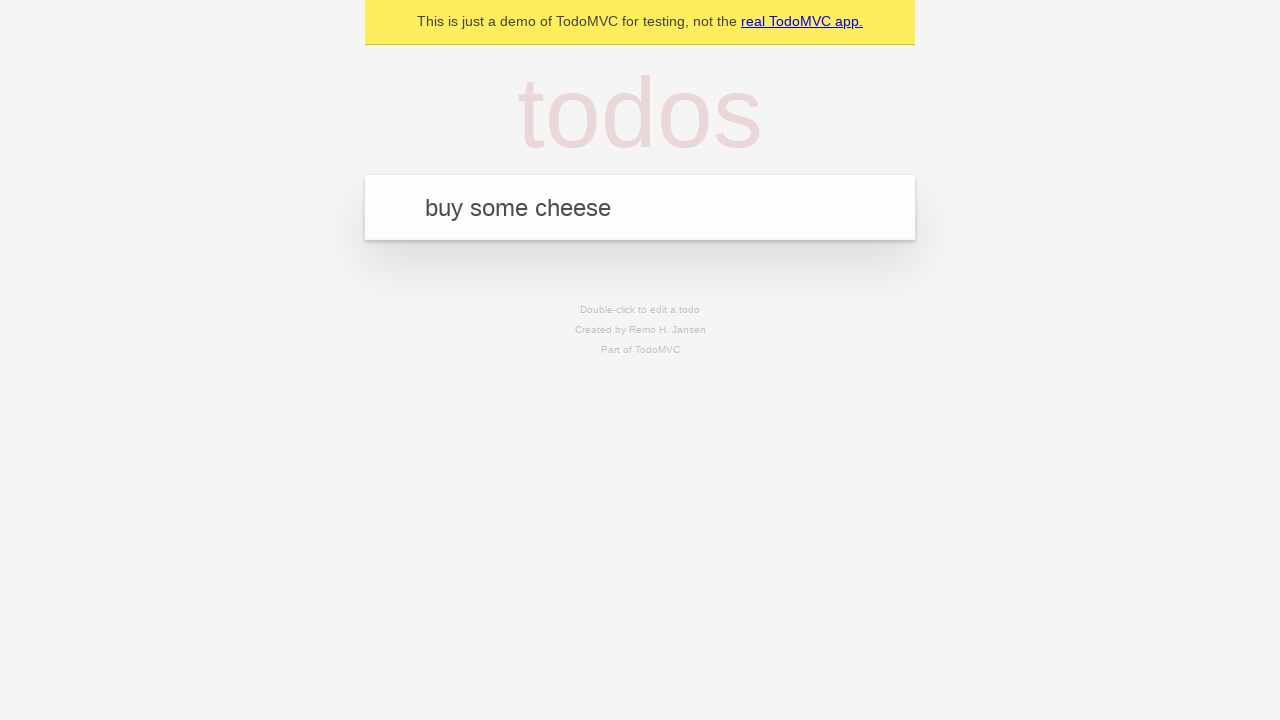

Pressed Enter to create todo 'buy some cheese' on internal:attr=[placeholder="What needs to be done?"i]
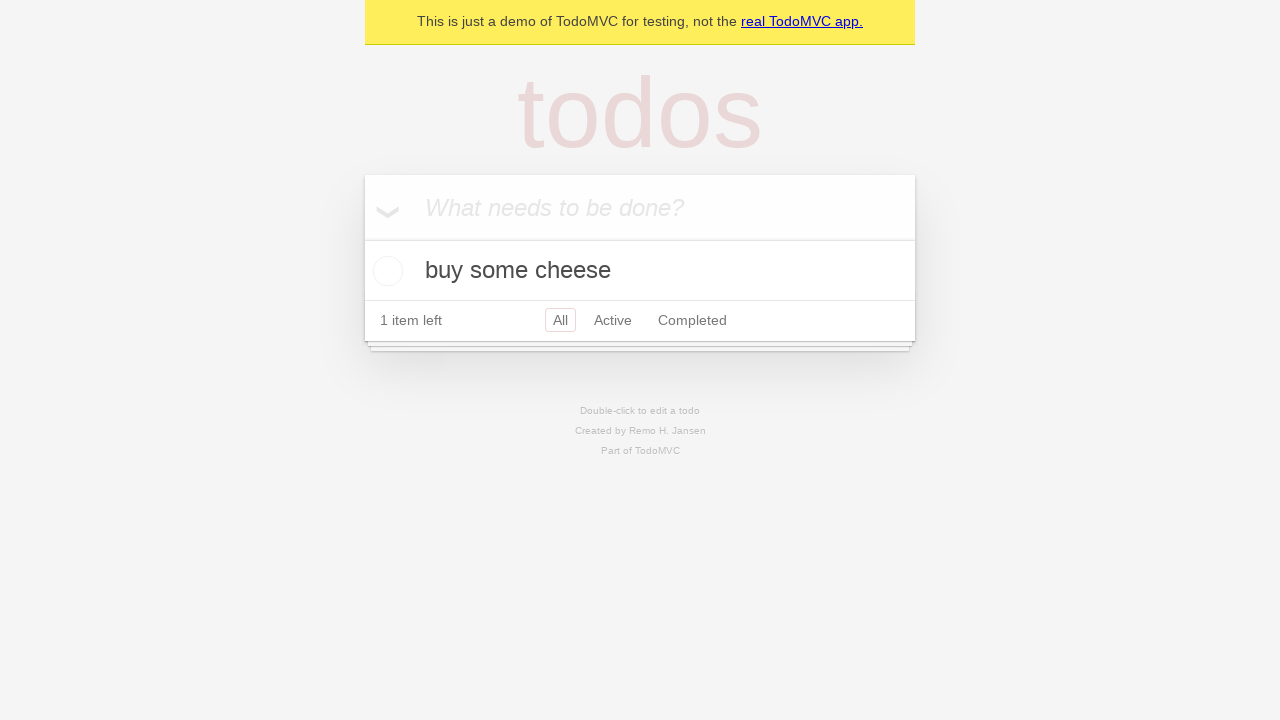

Filled new todo input with 'feed the cat' on internal:attr=[placeholder="What needs to be done?"i]
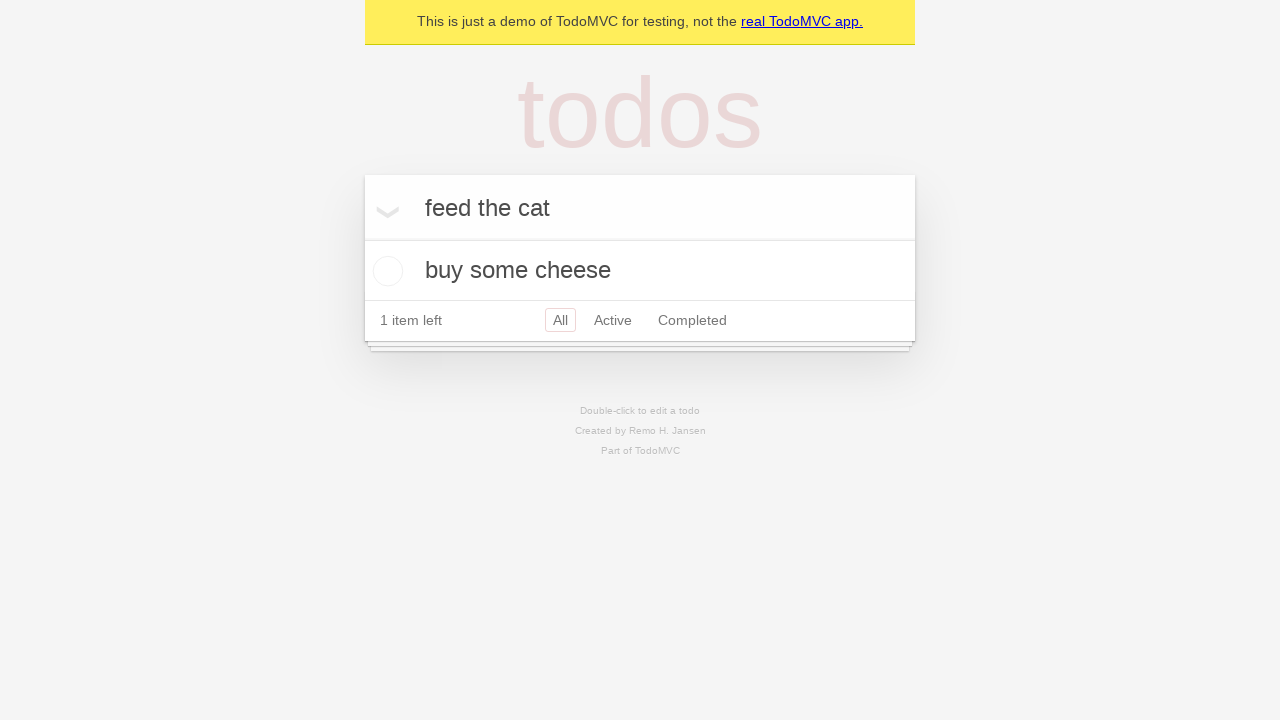

Pressed Enter to create todo 'feed the cat' on internal:attr=[placeholder="What needs to be done?"i]
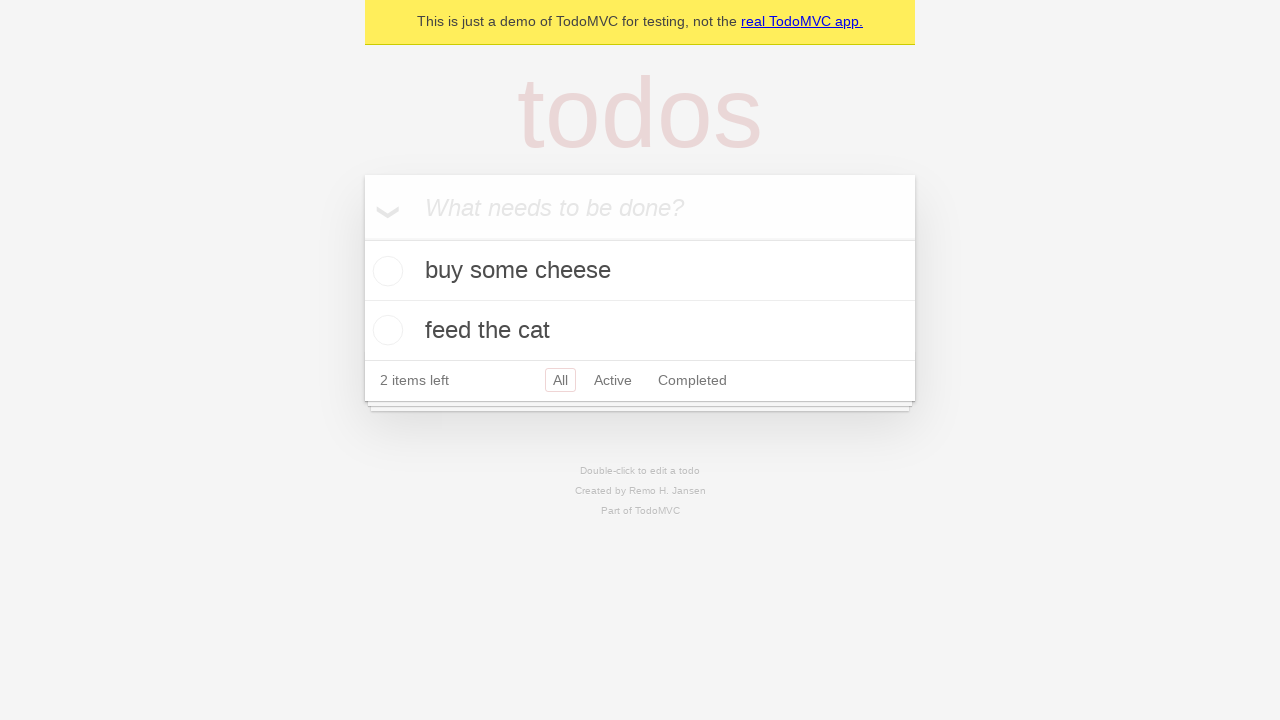

Filled new todo input with 'book a doctors appointment' on internal:attr=[placeholder="What needs to be done?"i]
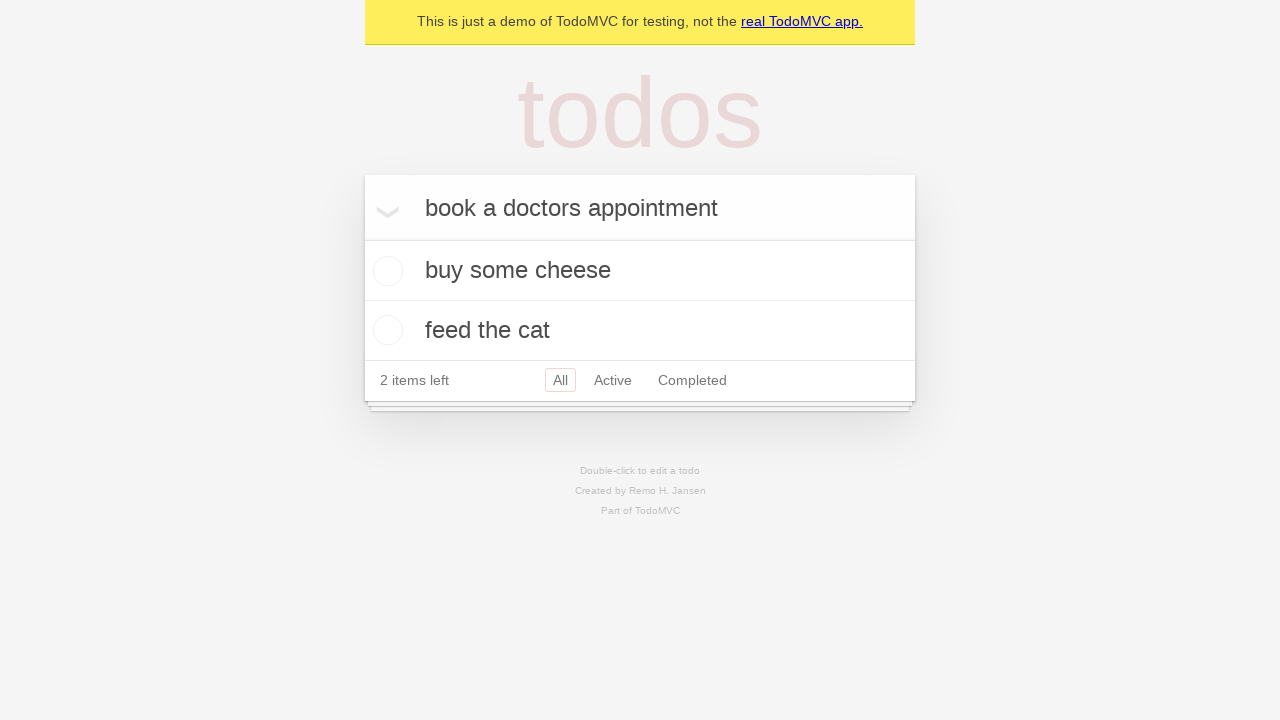

Pressed Enter to create todo 'book a doctors appointment' on internal:attr=[placeholder="What needs to be done?"i]
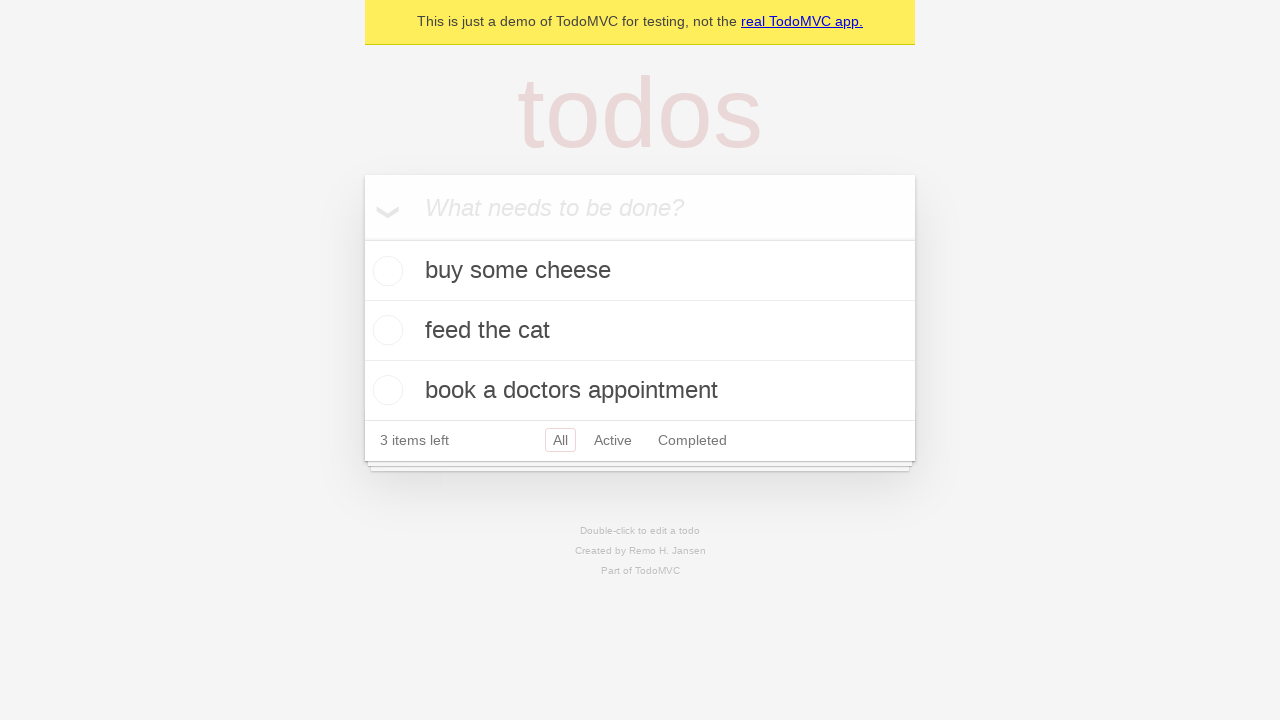

Double-clicked second todo item to enter edit mode at (640, 331) on internal:testid=[data-testid="todo-item"s] >> nth=1
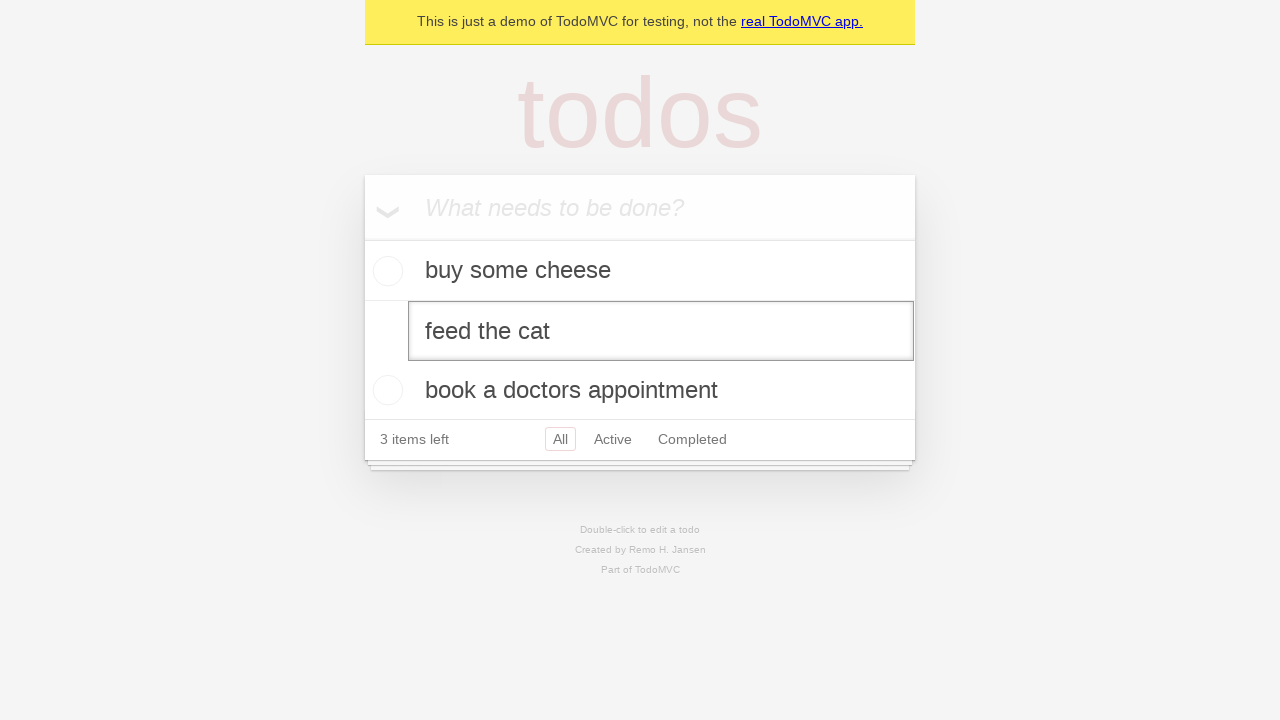

Filled edit textbox with 'buy some sausages' on internal:testid=[data-testid="todo-item"s] >> nth=1 >> internal:role=textbox[nam
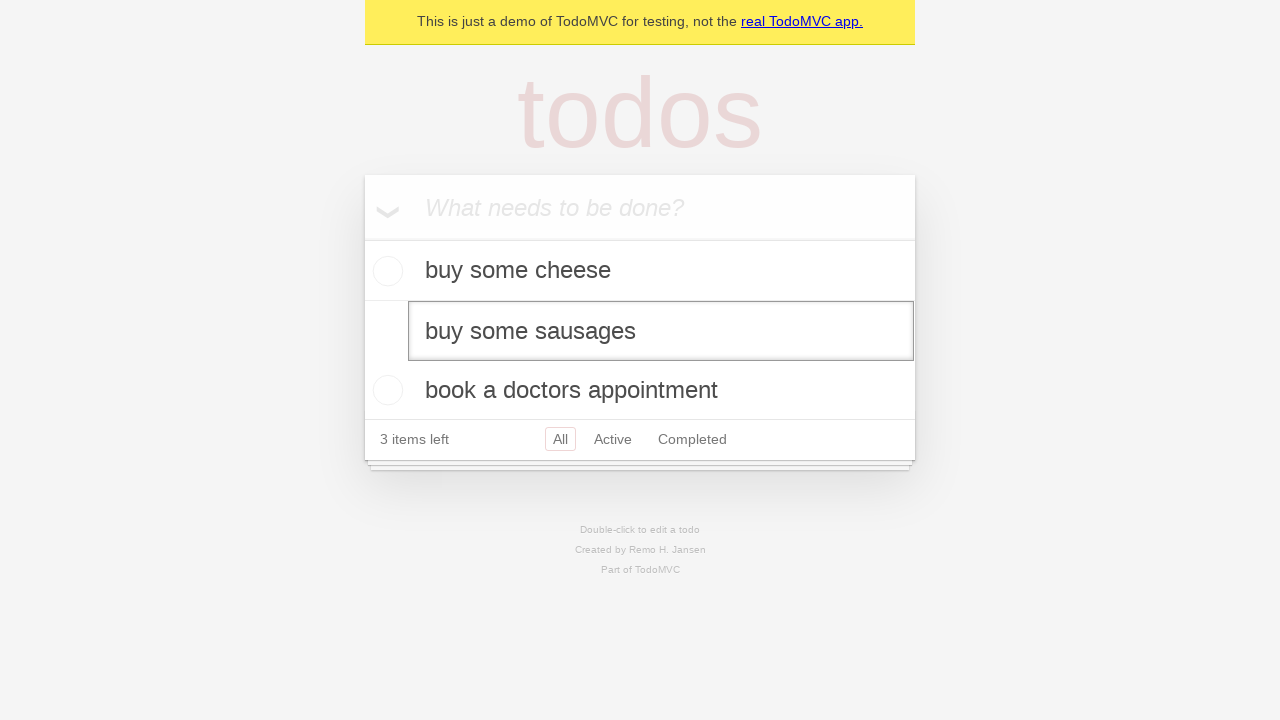

Pressed Escape to cancel edit and revert to original text on internal:testid=[data-testid="todo-item"s] >> nth=1 >> internal:role=textbox[nam
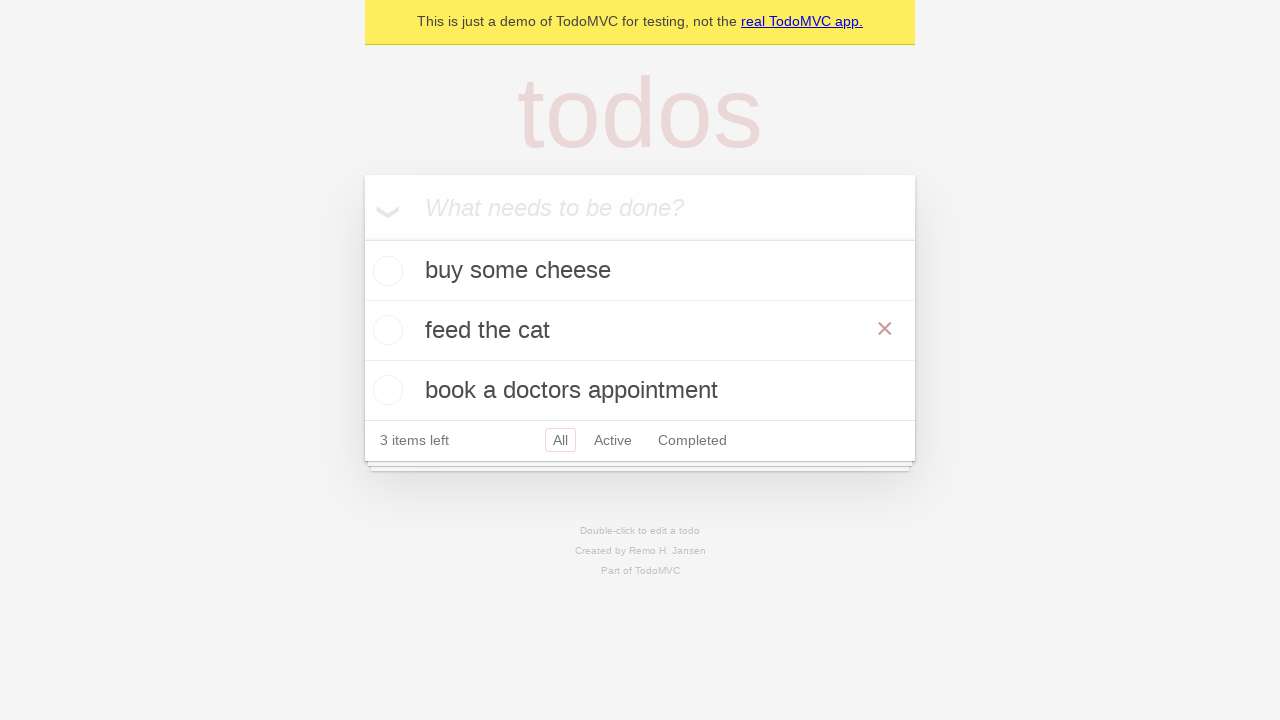

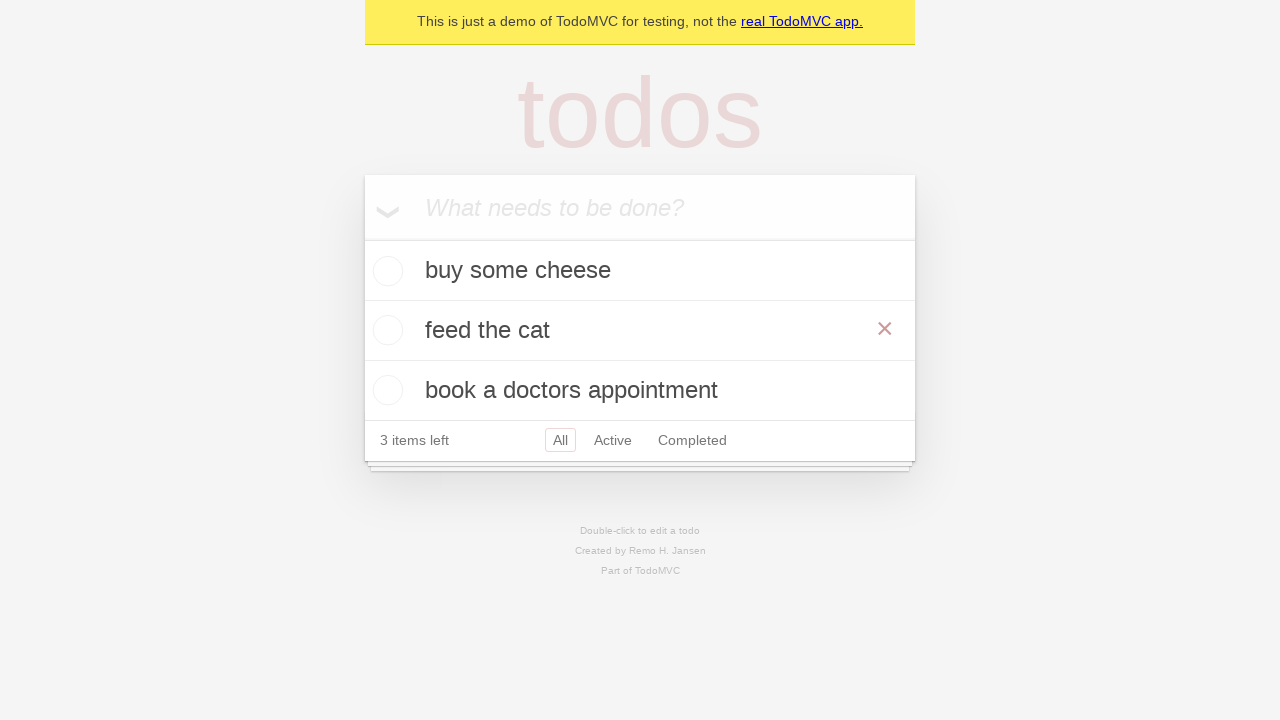